Tests JavaScript confirm box handling by clicking a button to trigger a confirm dialog and accepting it

Starting URL: https://echoecho.com/javascript4.htm

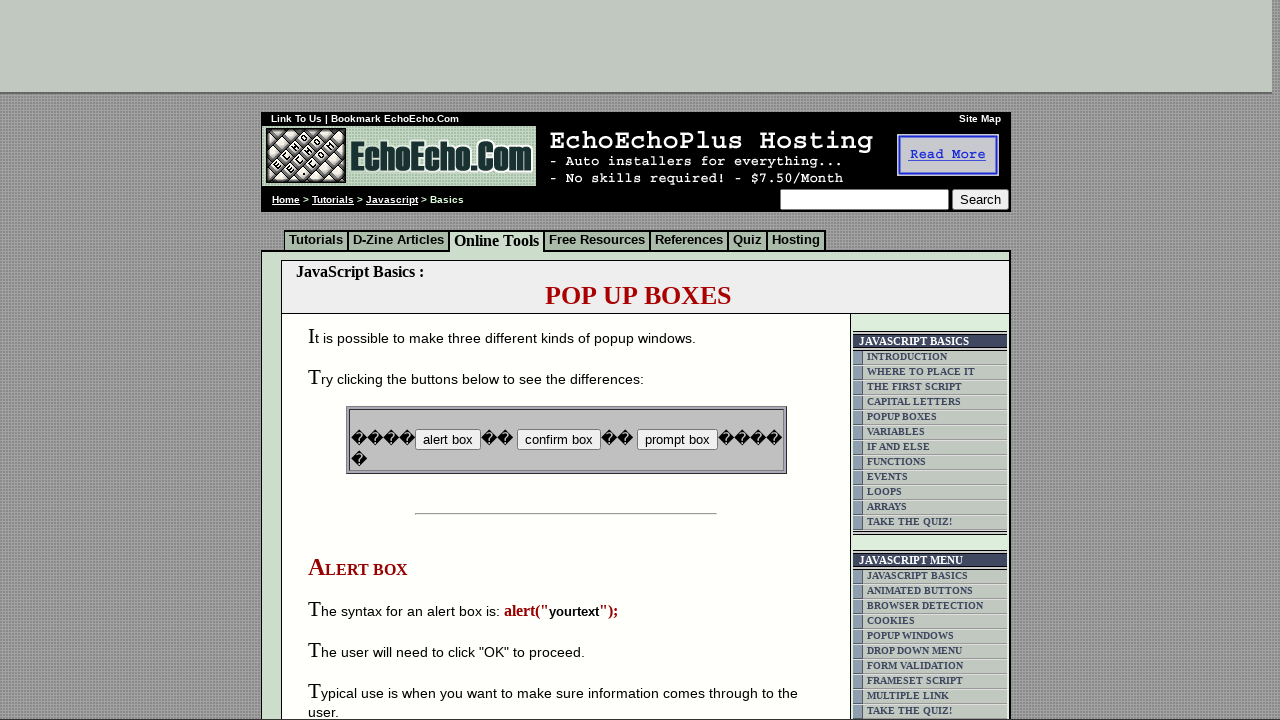

Set up dialog handler to accept confirm dialogs
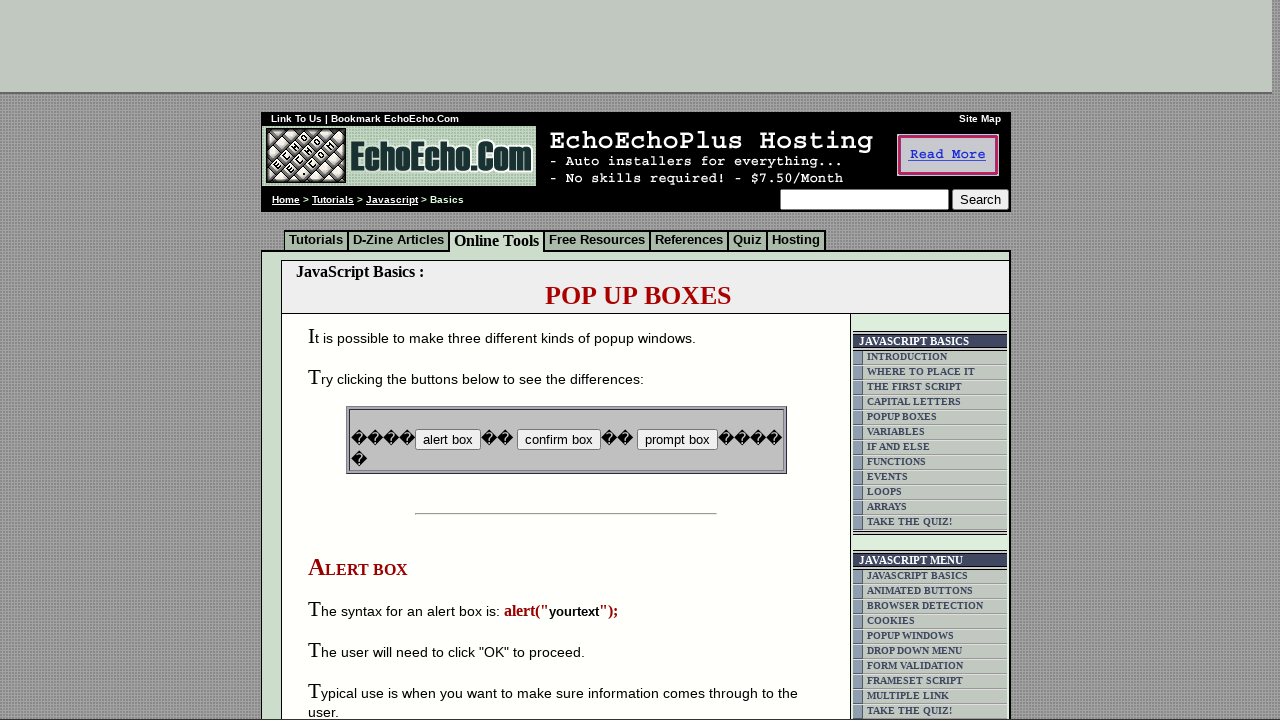

Clicked button to trigger confirm dialog at (558, 440) on input[name='B2']
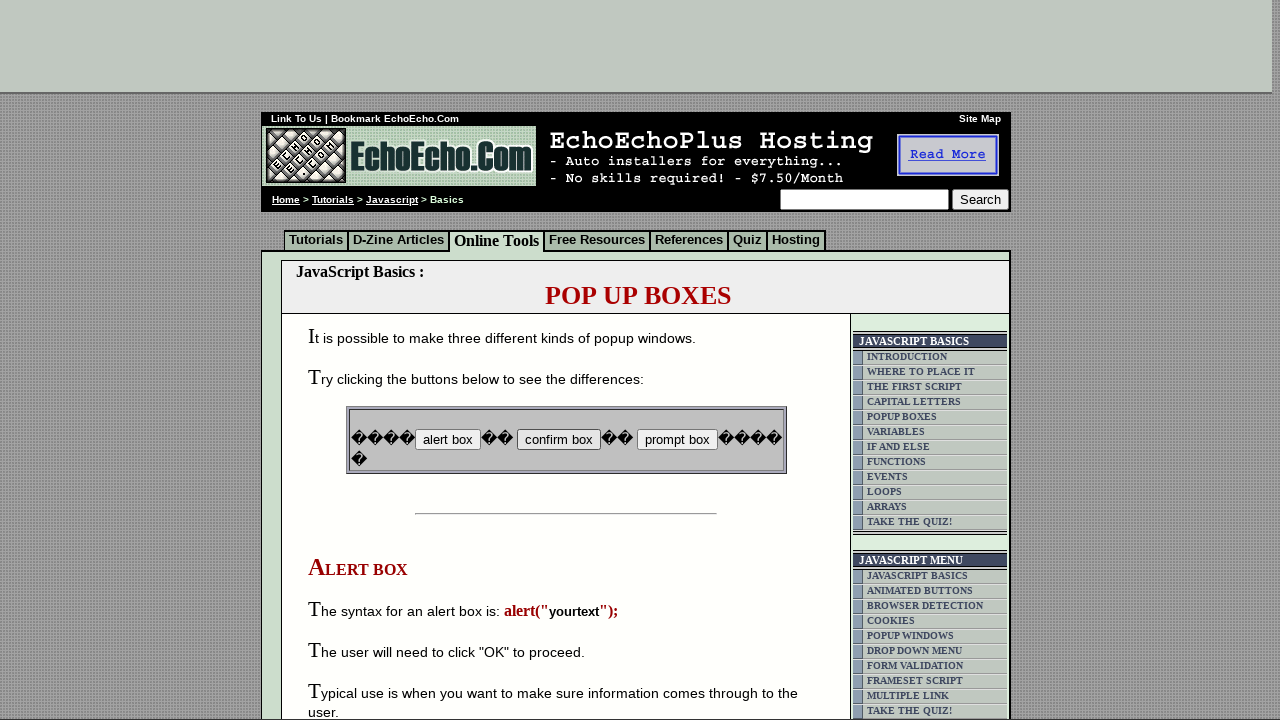

Waited for dialog handling to complete
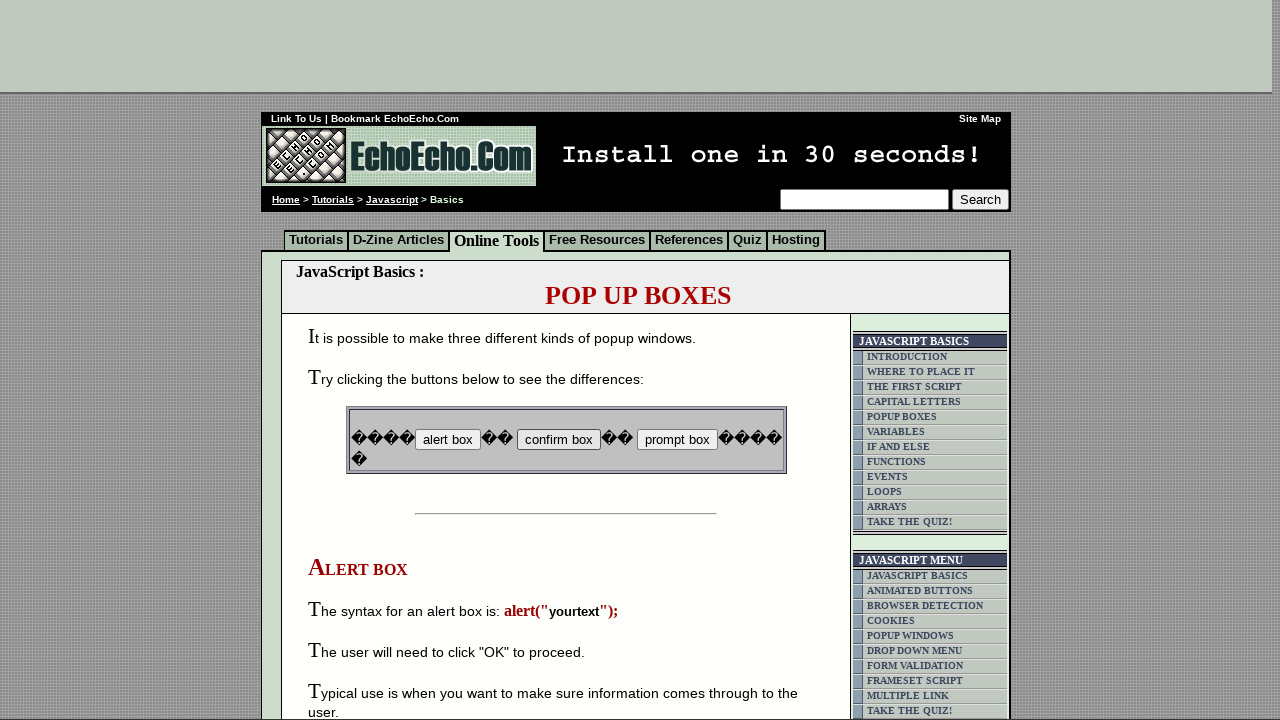

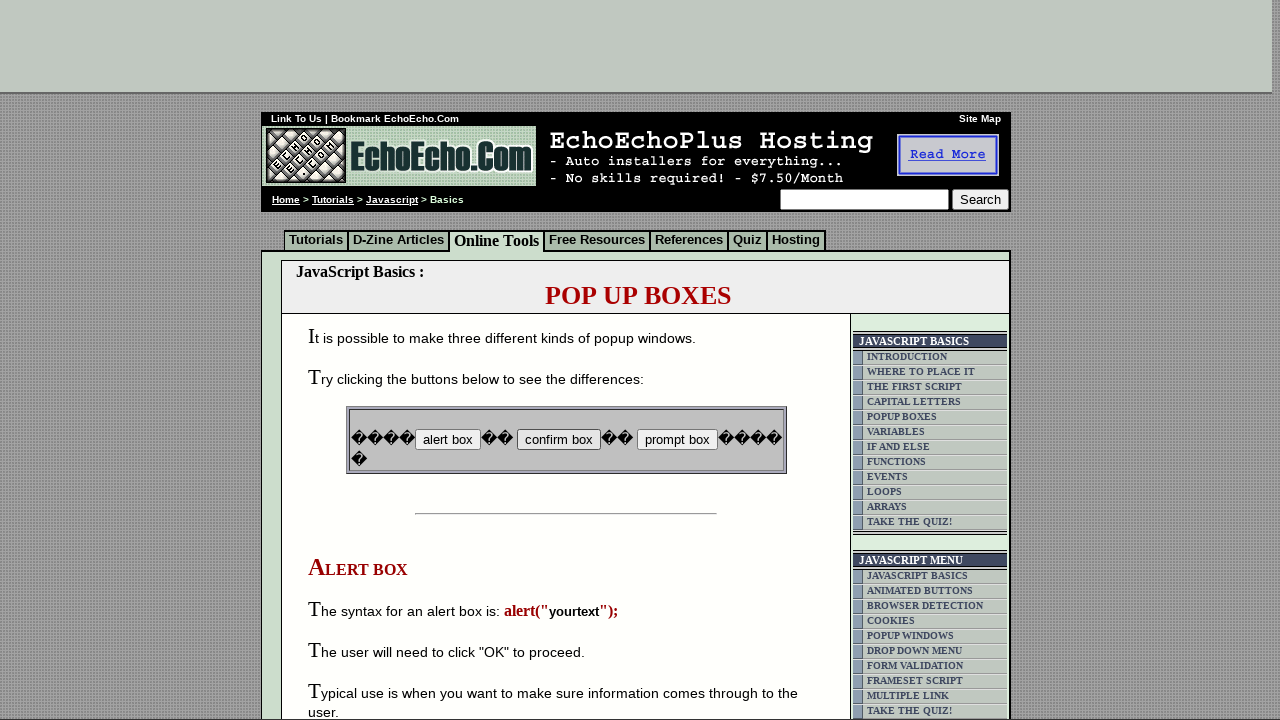